Tests bank manager functionality by navigating to manager login, adding a new customer with personal details, and accepting the confirmation alert before proceeding to open an account.

Starting URL: https://www.globalsqa.com/angularJs-protractor/BankingProject/#/login

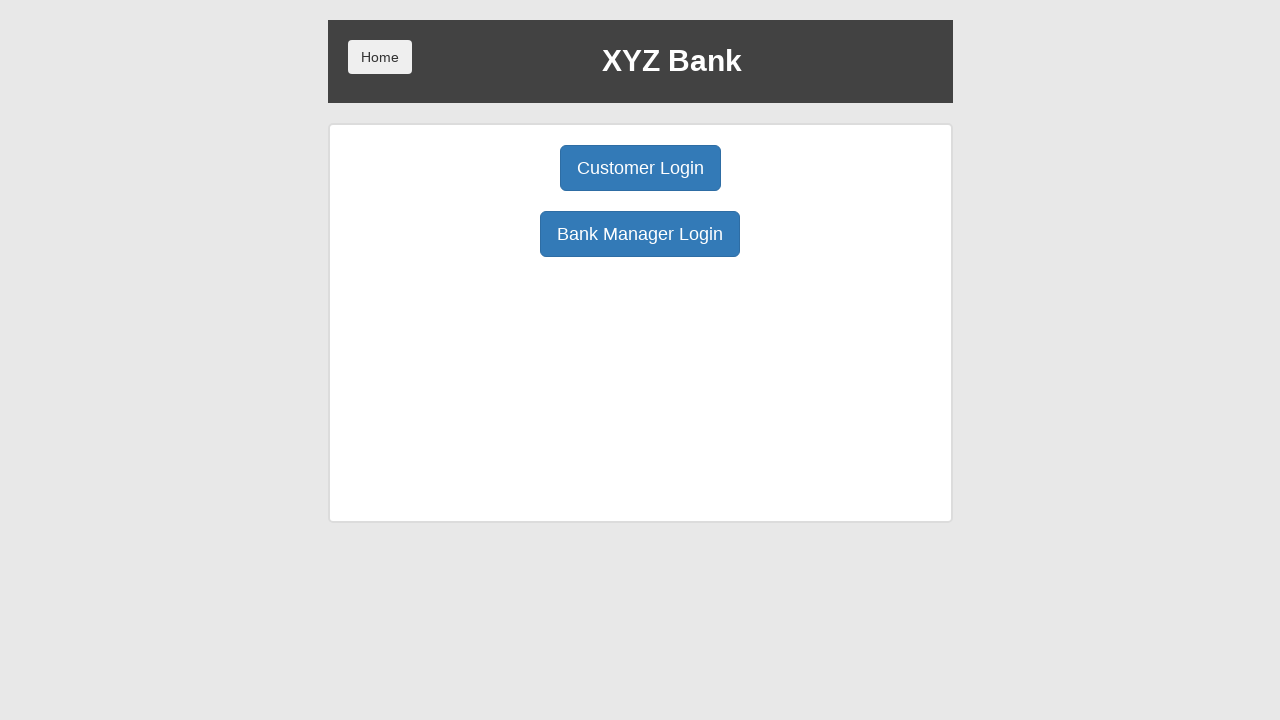

Clicked Bank Manager Login button at (640, 234) on button[ng-click*='manager']
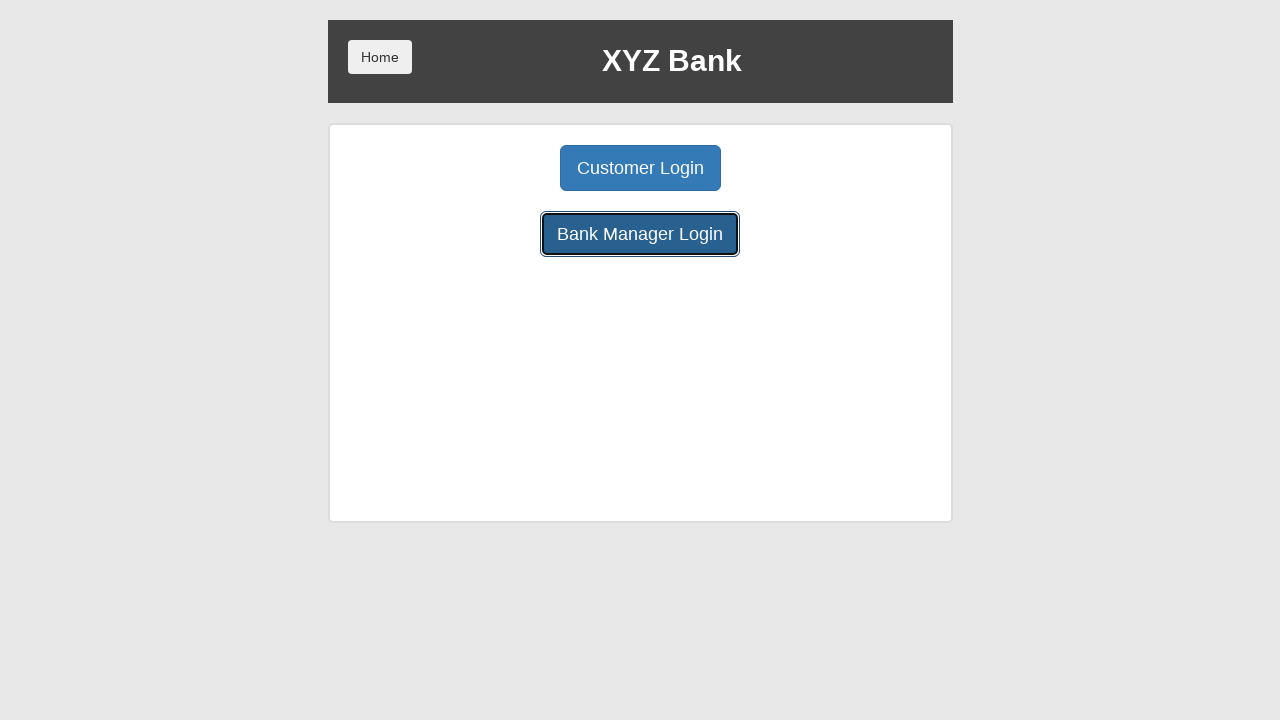

Manager page loaded and Add Customer button is visible
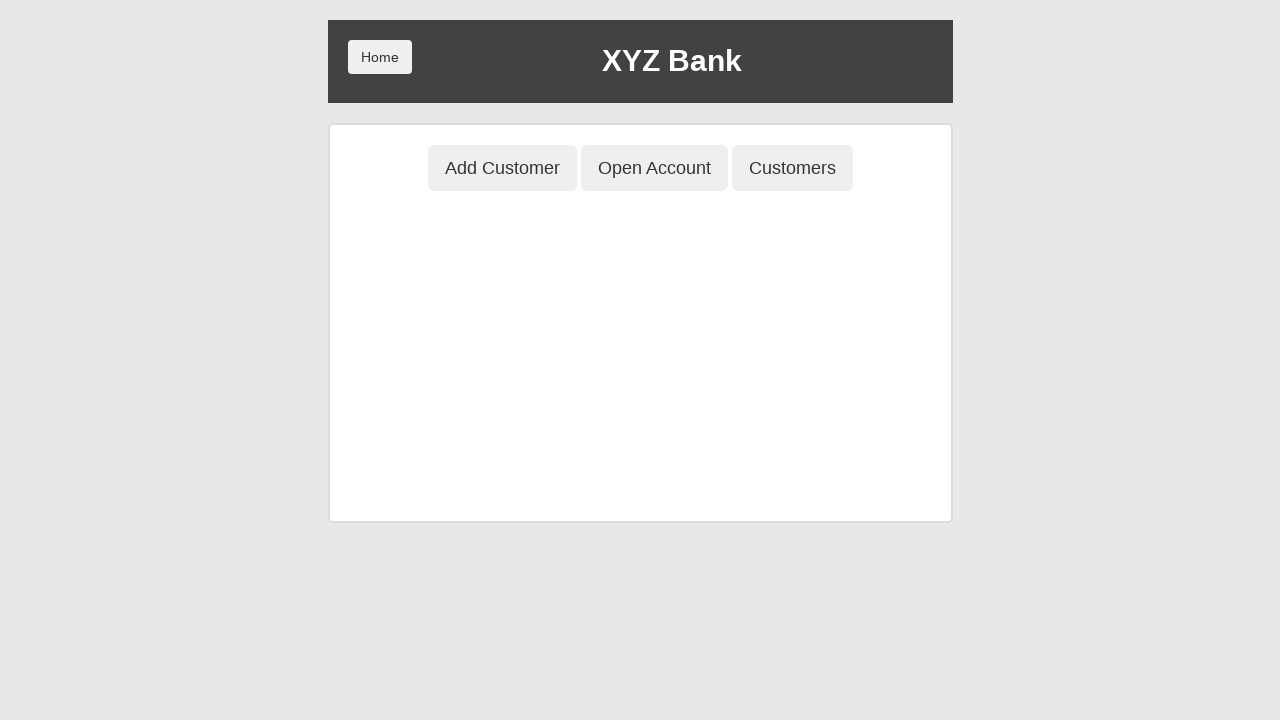

Clicked Add Customer button at (502, 168) on button[ng-click*='addCust']
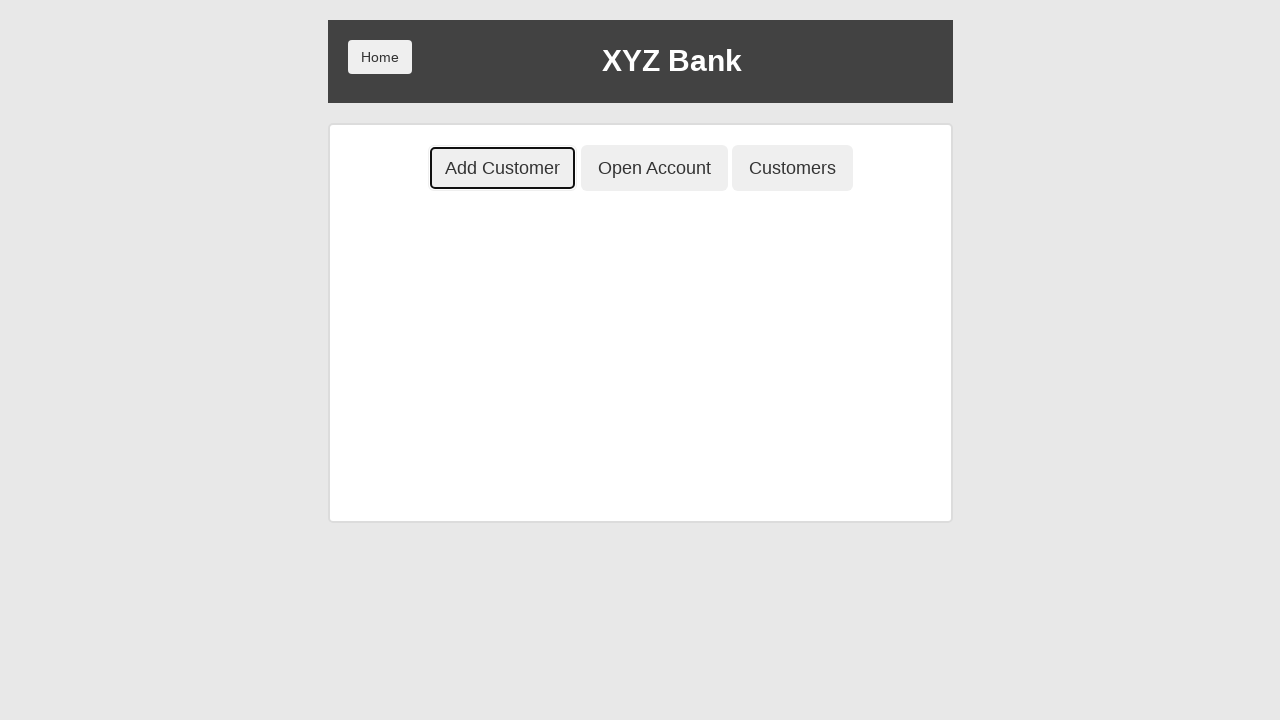

Filled first name field with 'Oks' on input[ng-model*='fName']
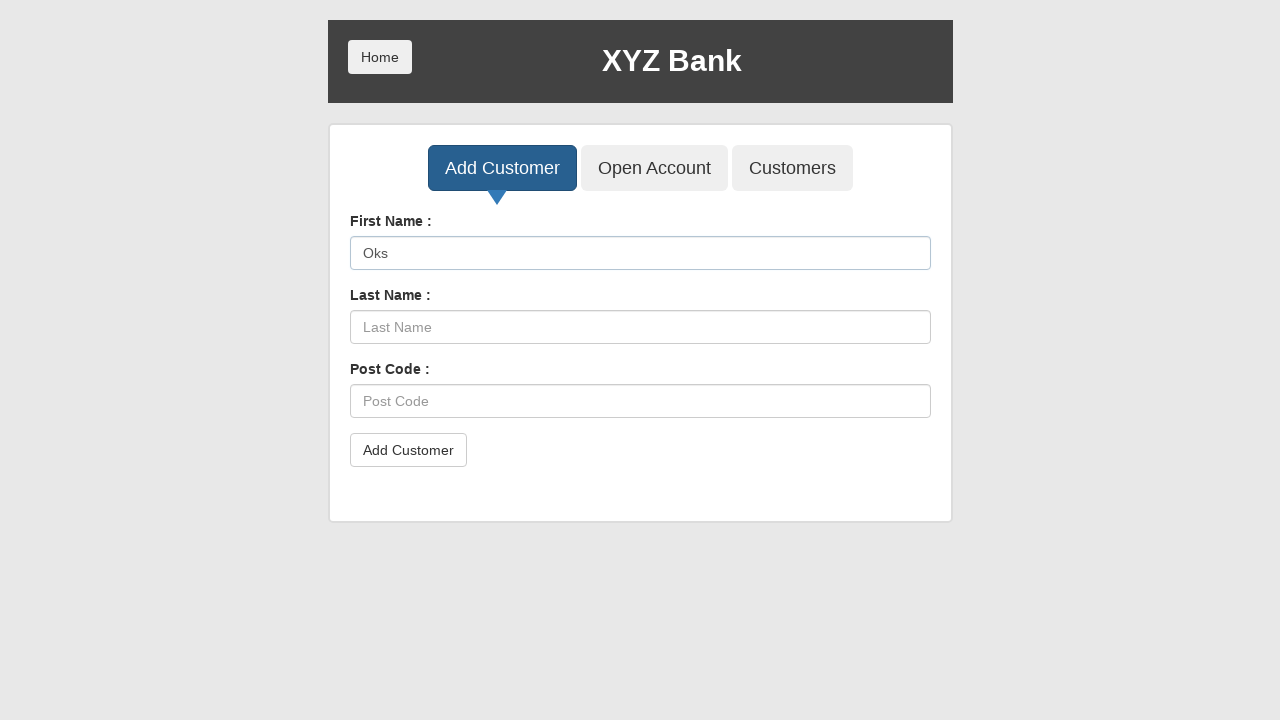

Filled last name field with 'Kha' on input[ng-model*='lName']
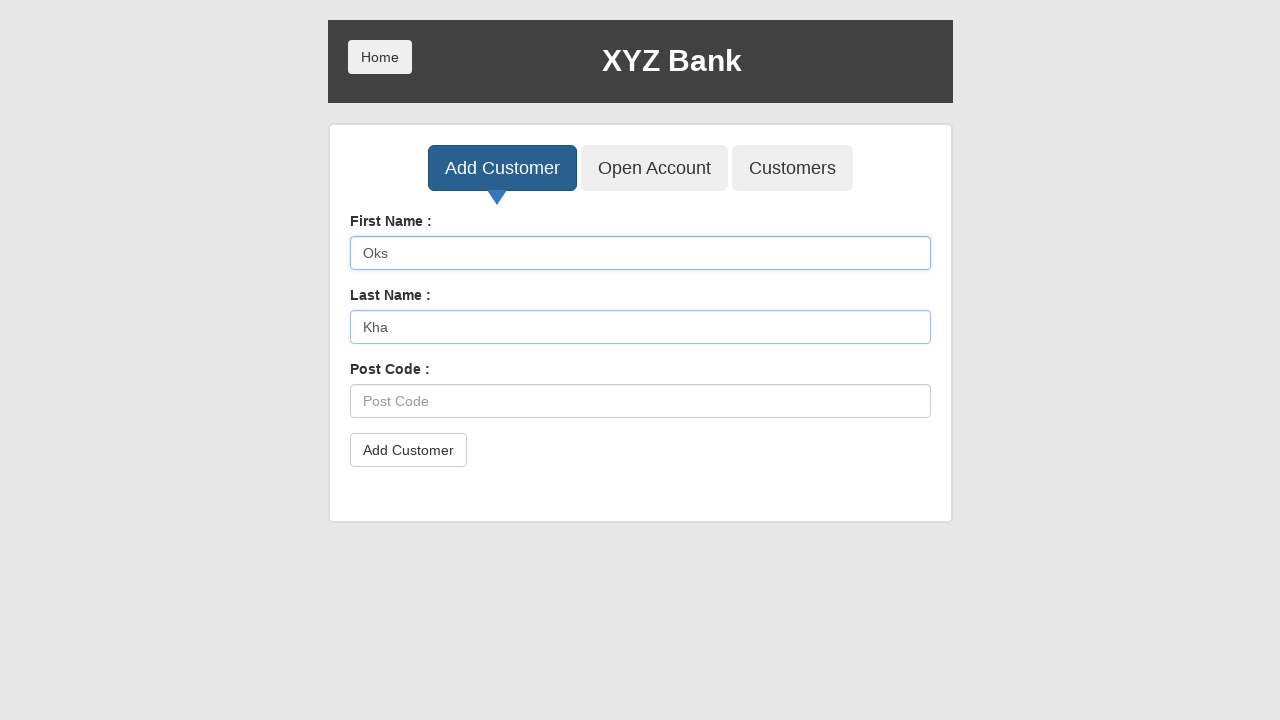

Filled postal code field with '61000' on input[ng-model*='postCd']
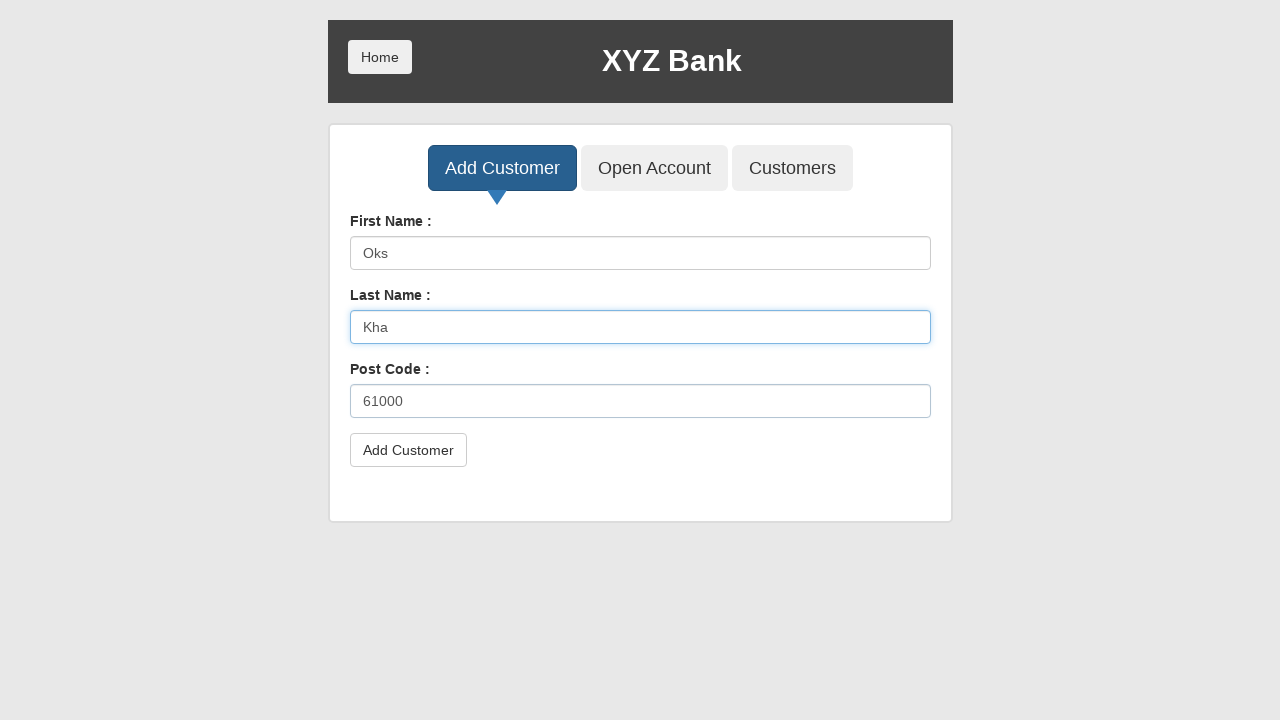

Clicked submit button to add customer at (408, 450) on button[type='submit']
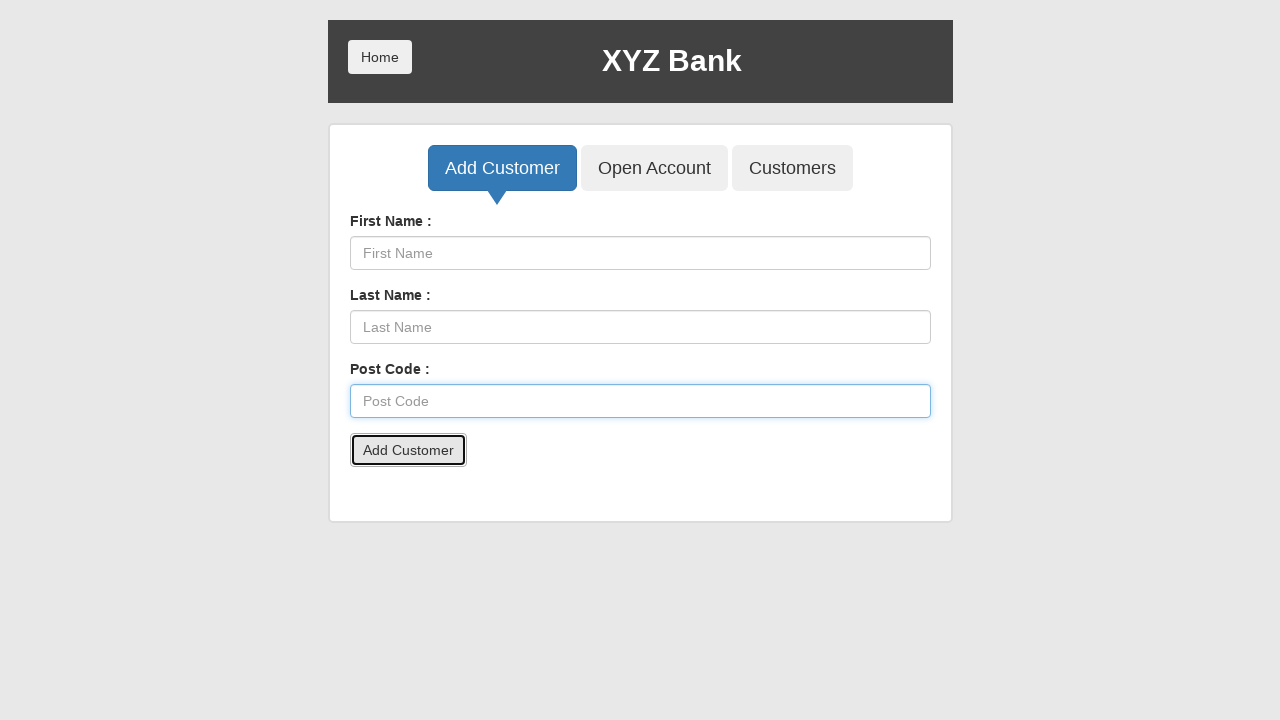

Set up dialog handler to accept confirmation alert
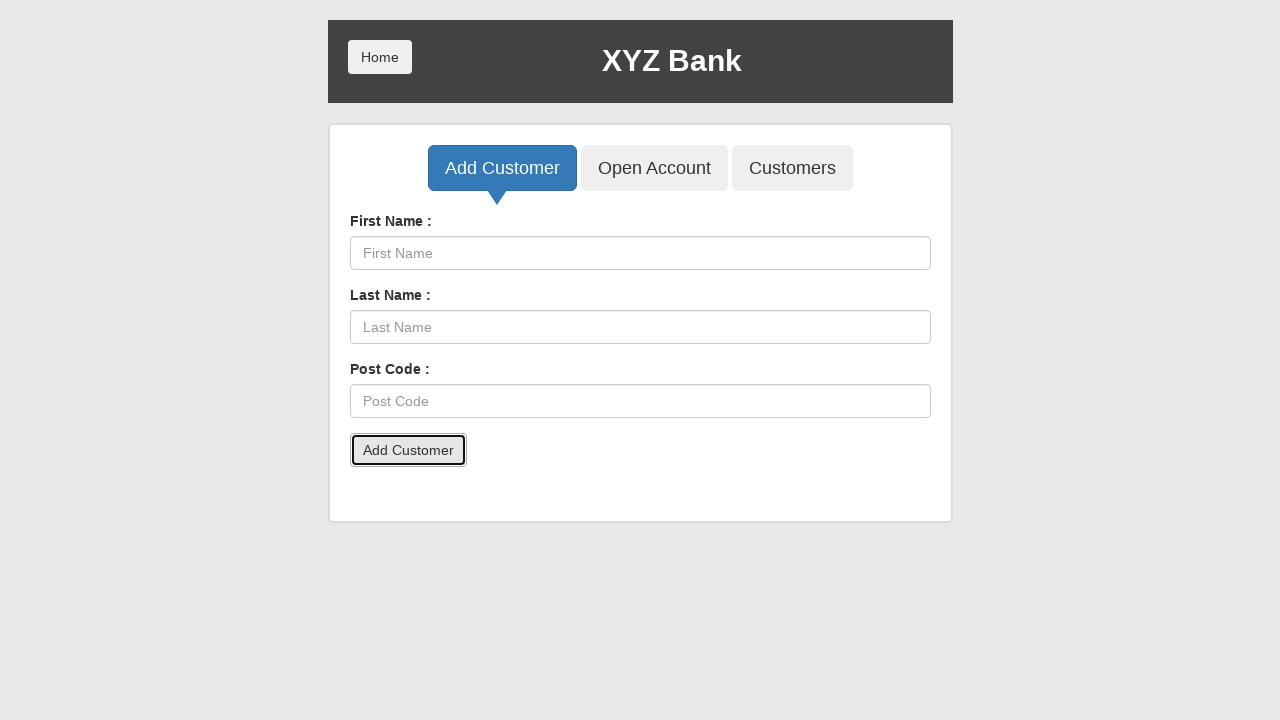

Open Account button is visible and ready to click
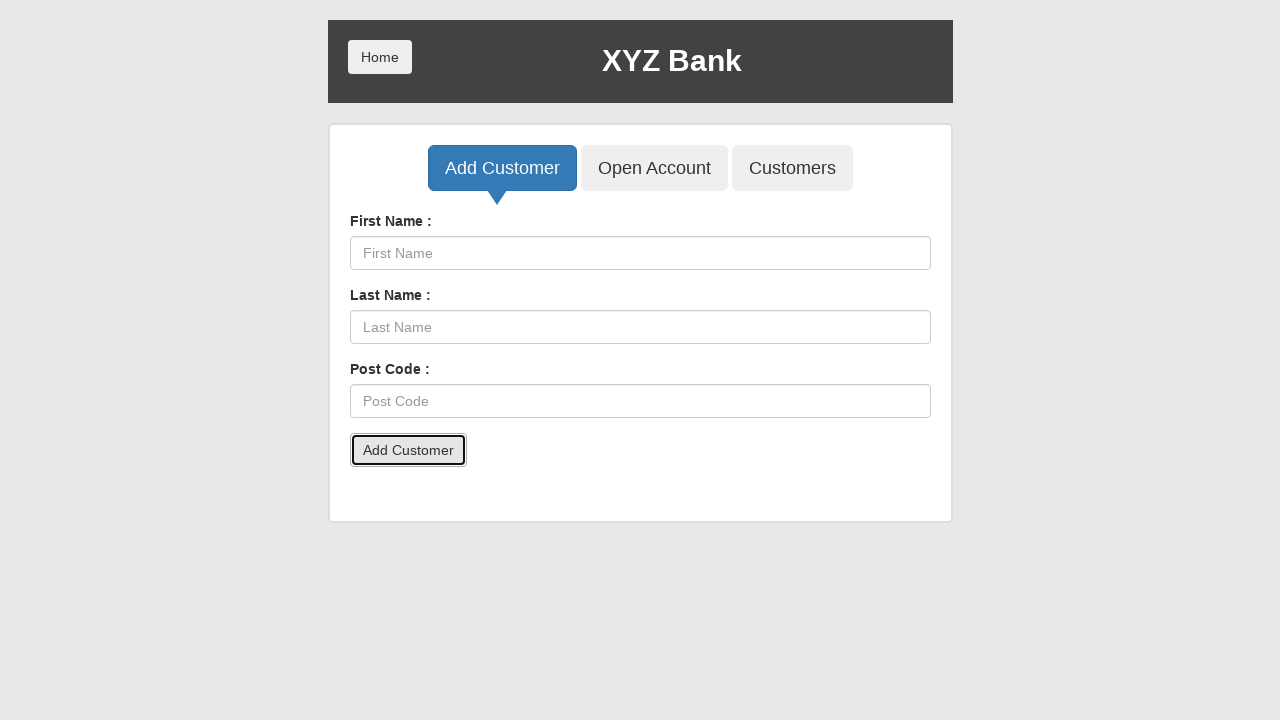

Clicked Open Account button at (654, 168) on button[ng-click*='openAccount']
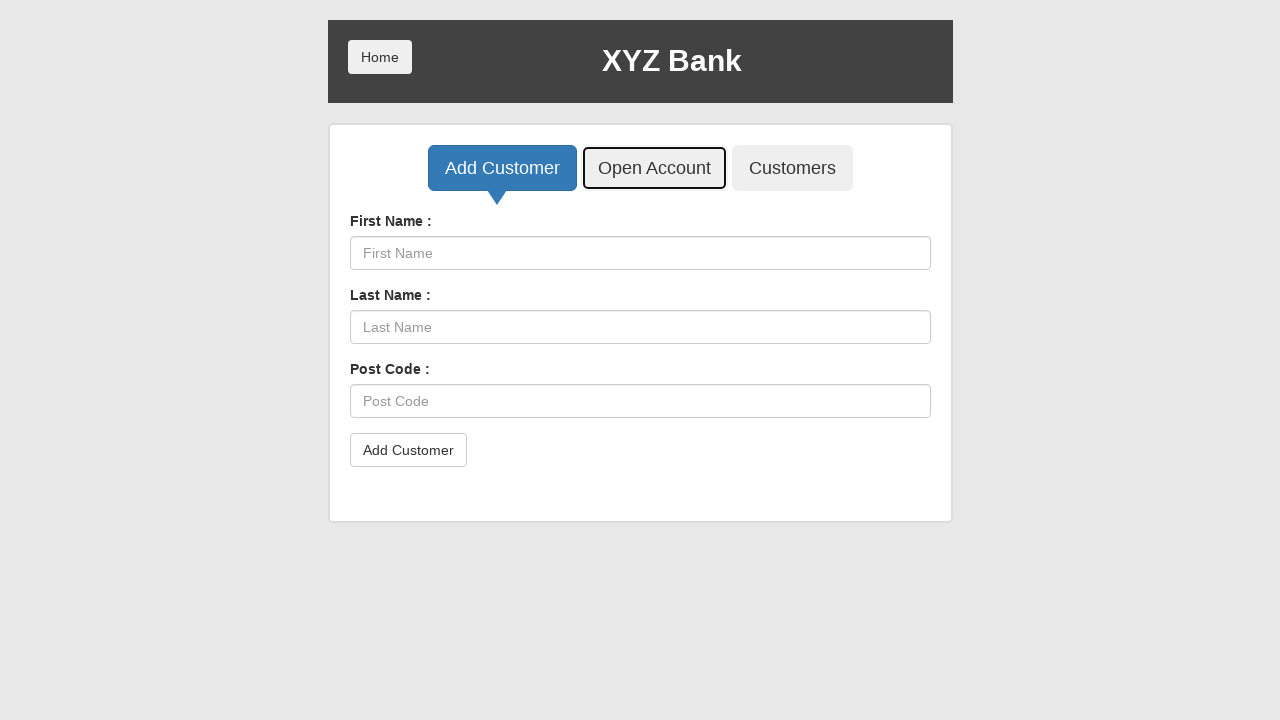

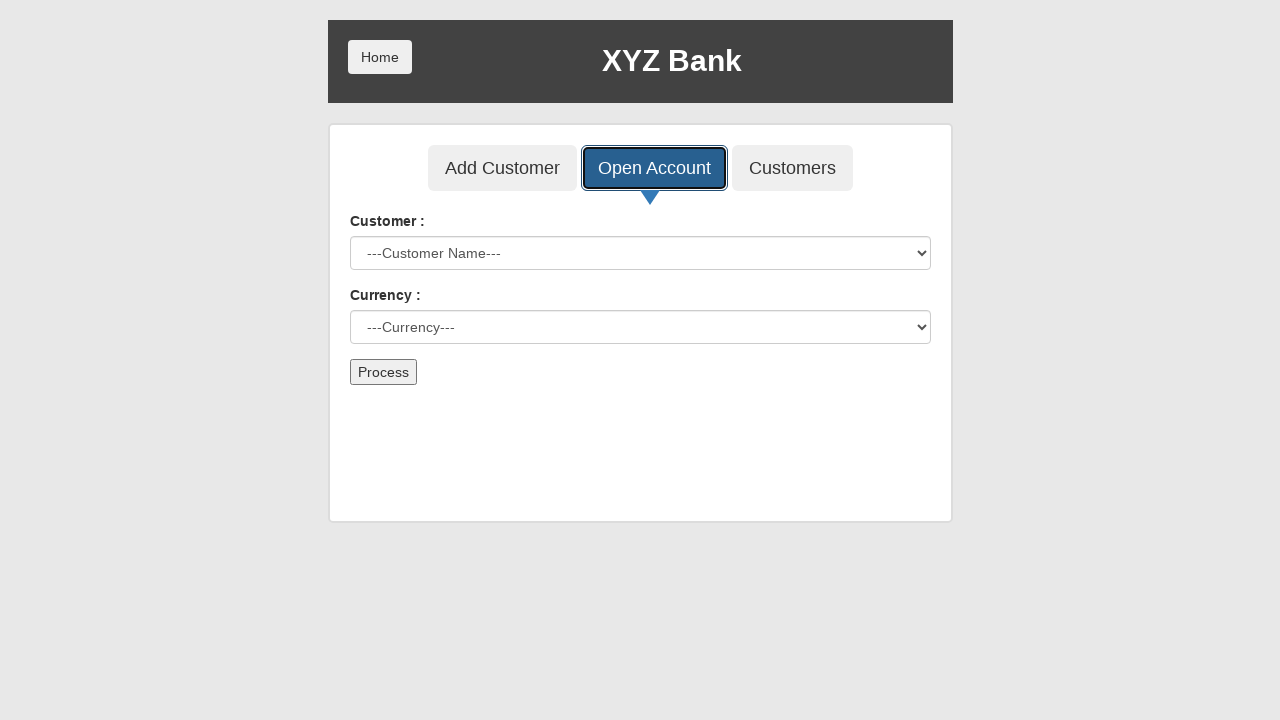